Fills out the contact form with name, email, subject and message, submits it, and verifies the success message is displayed

Starting URL: https://alchemy.hguy.co/lms/contact

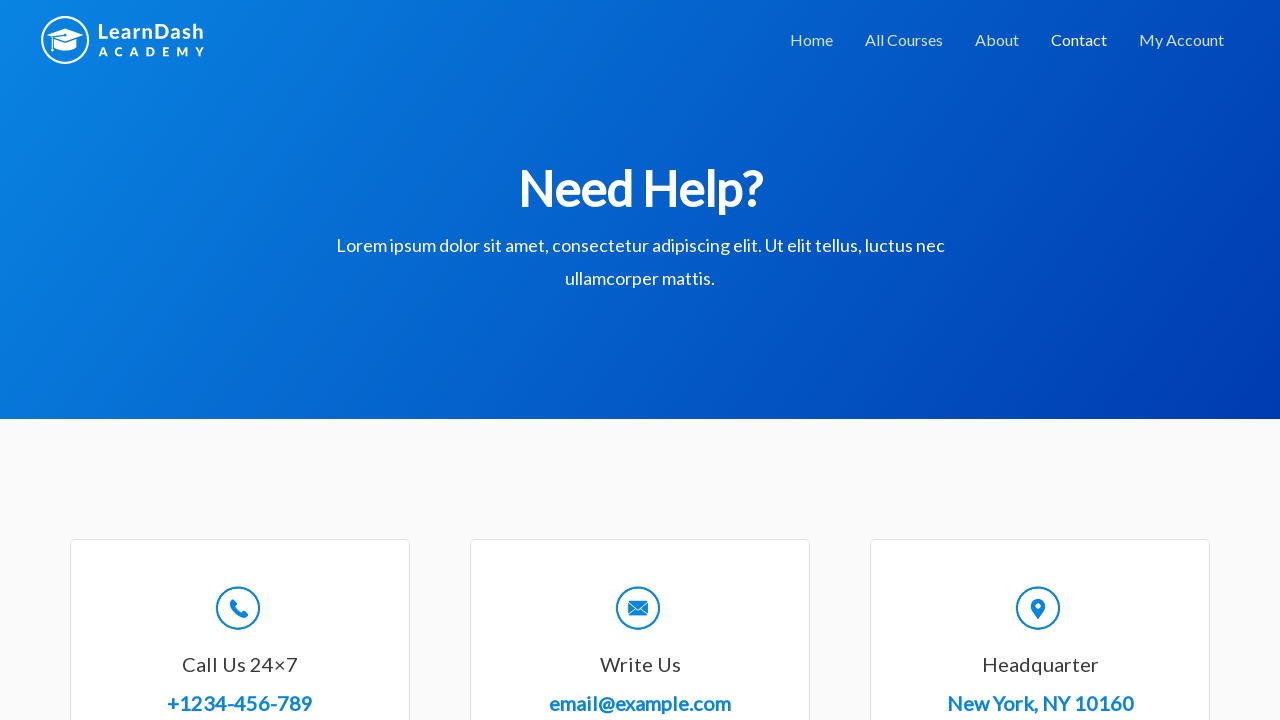

Filled Name field with 'Lokesh' on #wpforms-8-field_0
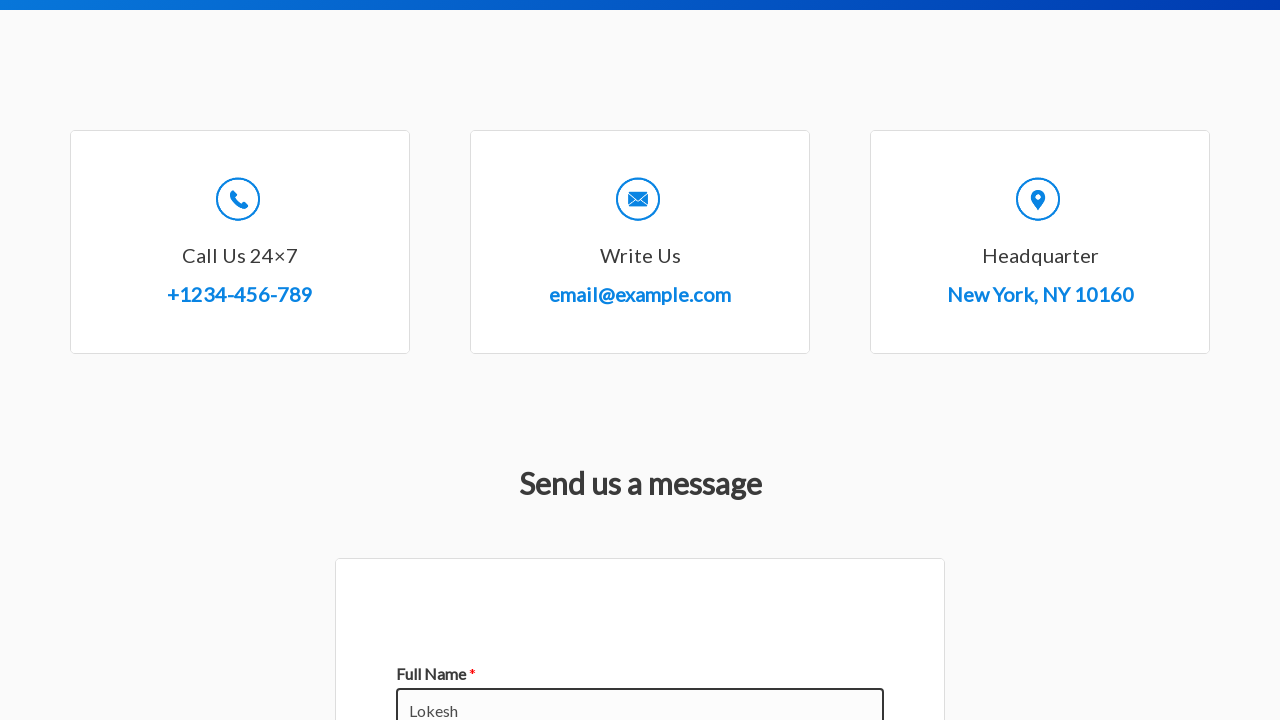

Filled Email field with 'testcontact@example.com' on #wpforms-8-field_1
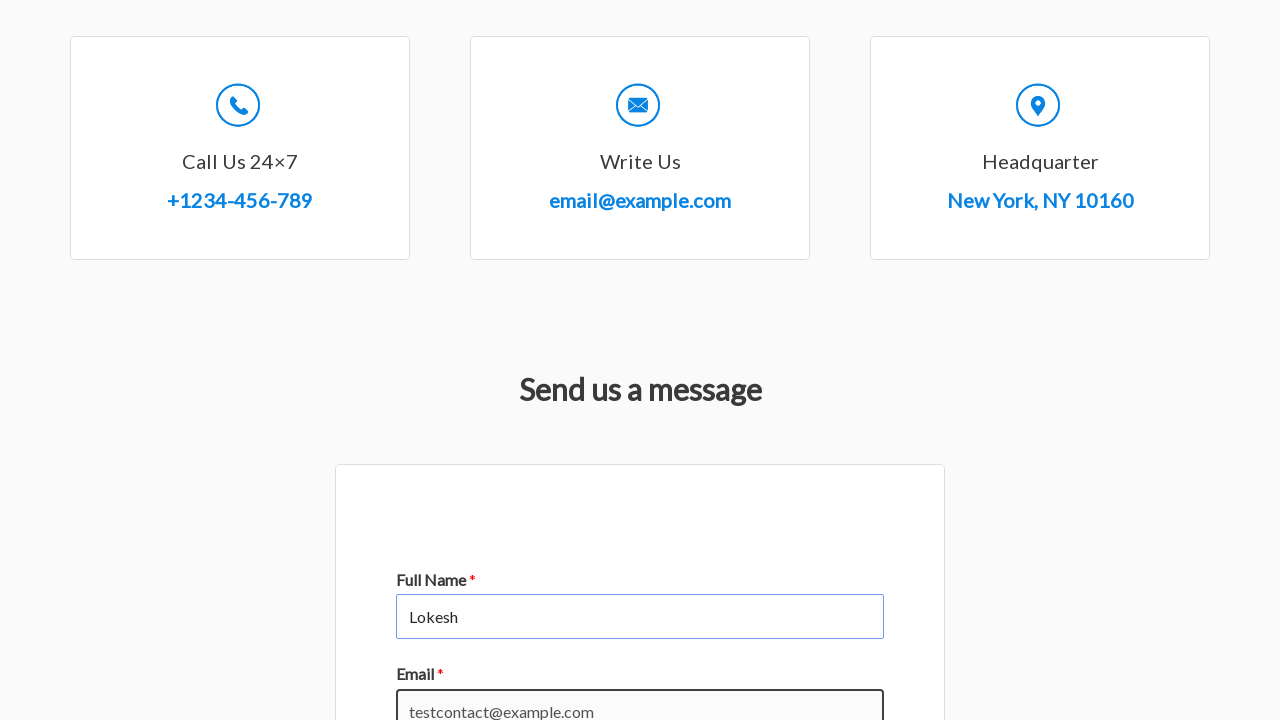

Filled Subject field with 'login issue' on #wpforms-8-field_3
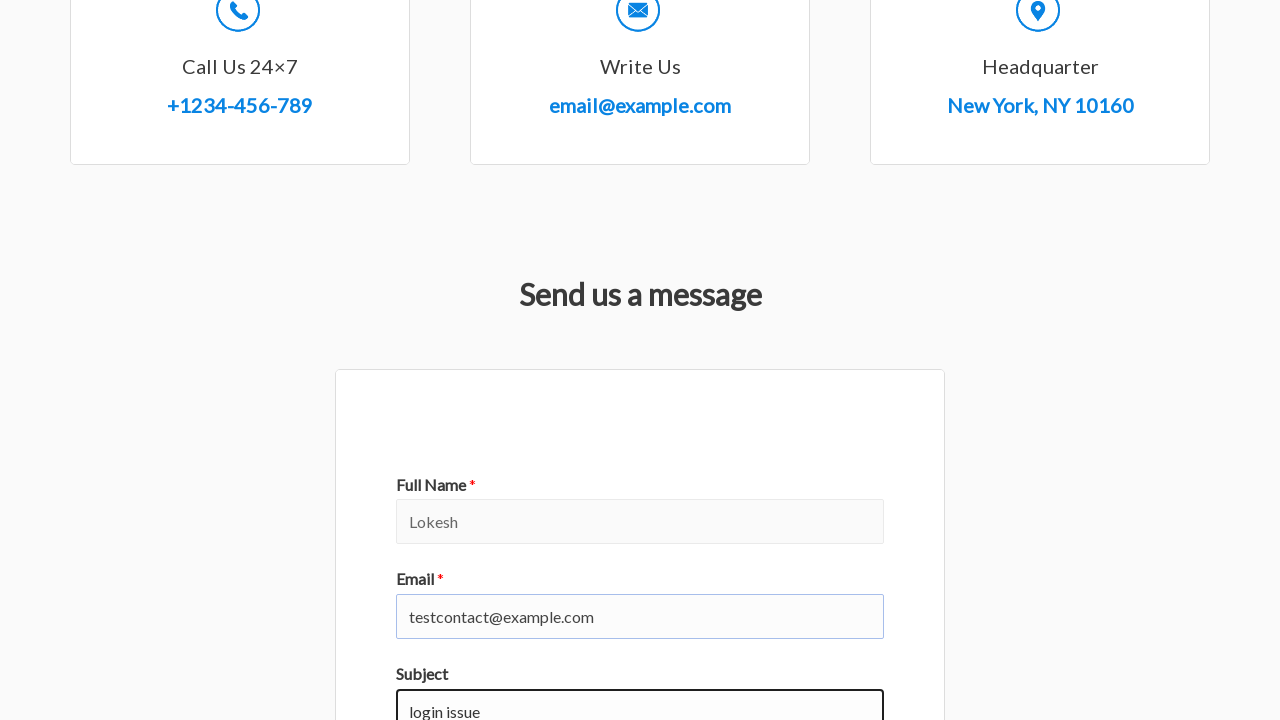

Filled Message field with 'Unable to login' on #wpforms-8-field_2
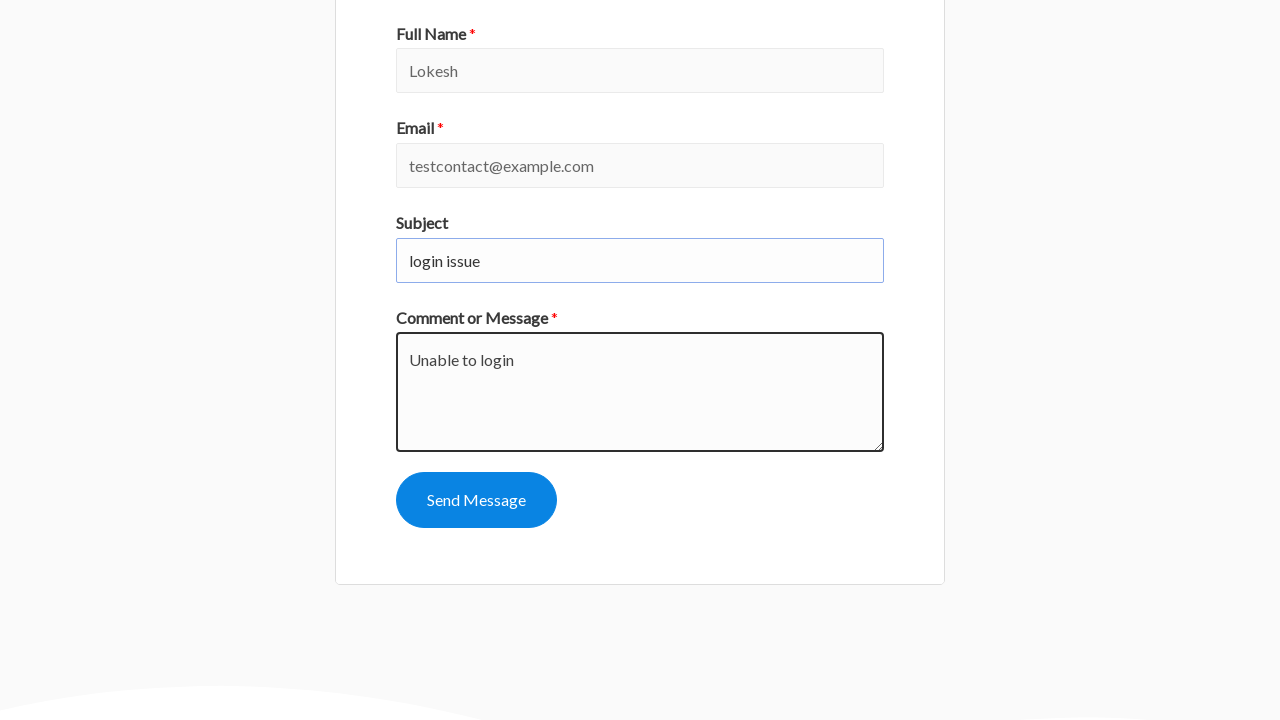

Clicked Submit button to submit contact form at (476, 500) on #wpforms-submit-8
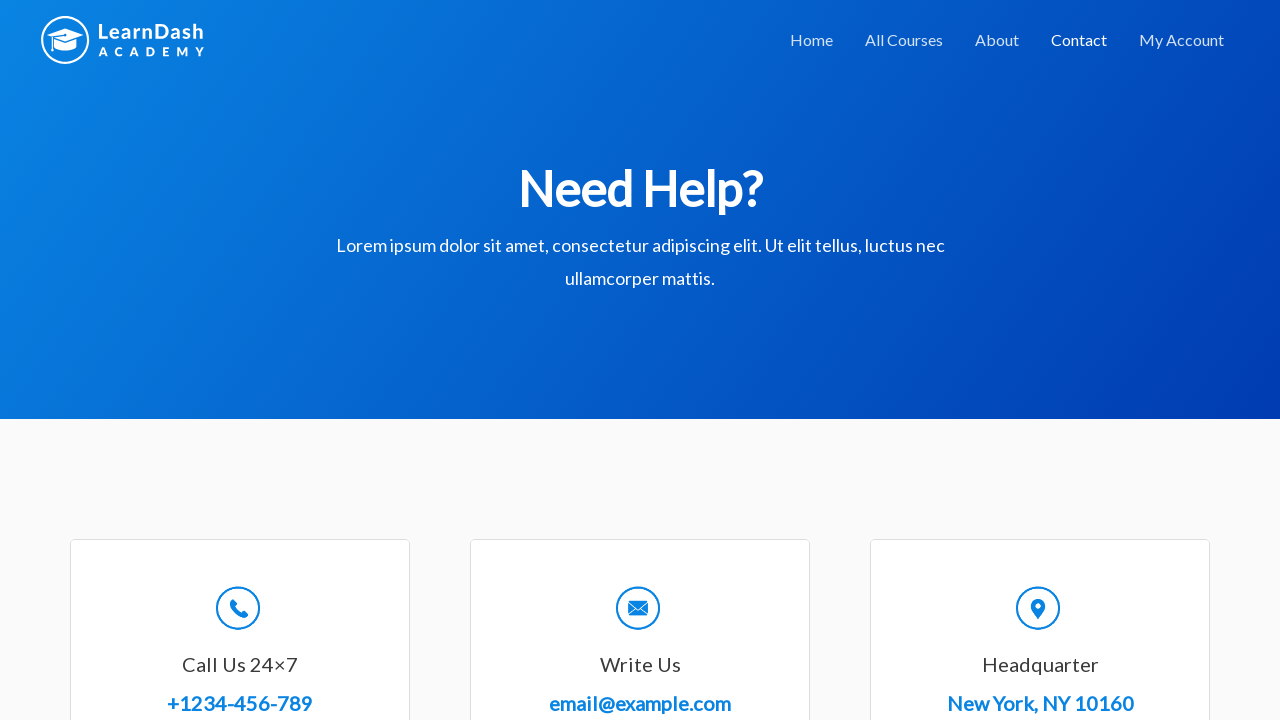

Success message appeared on the page
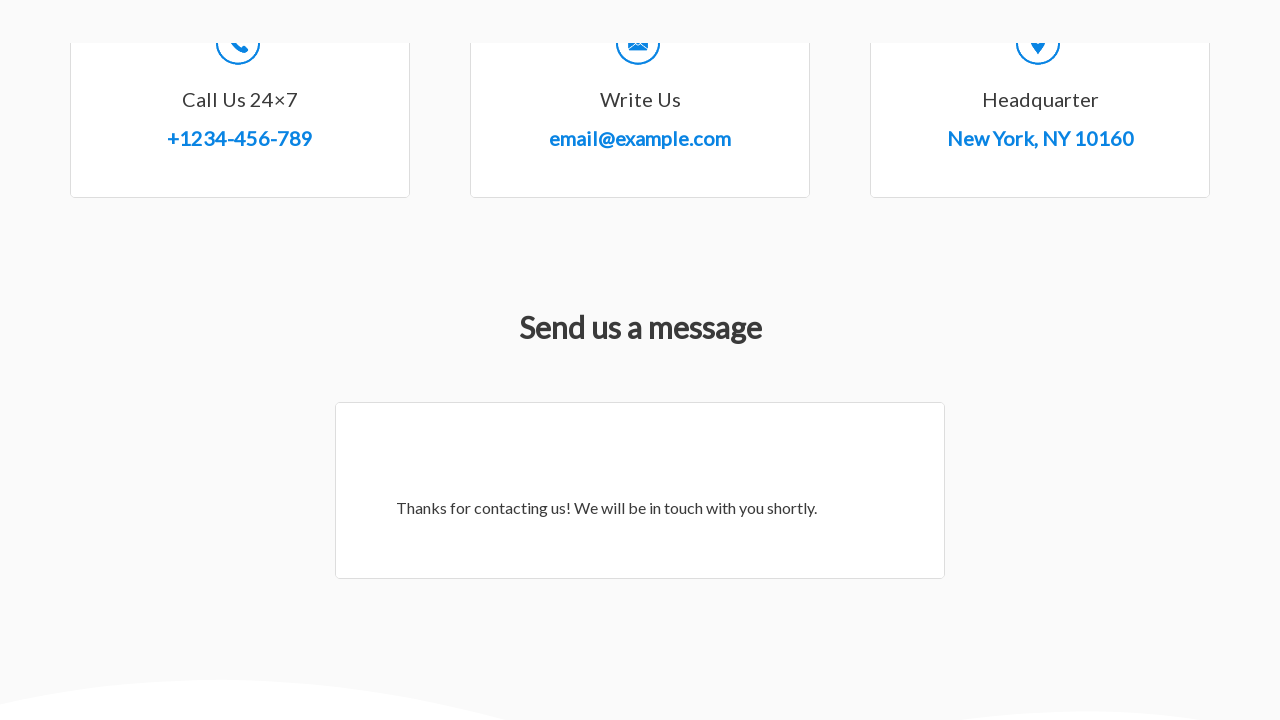

Retrieved success message text content
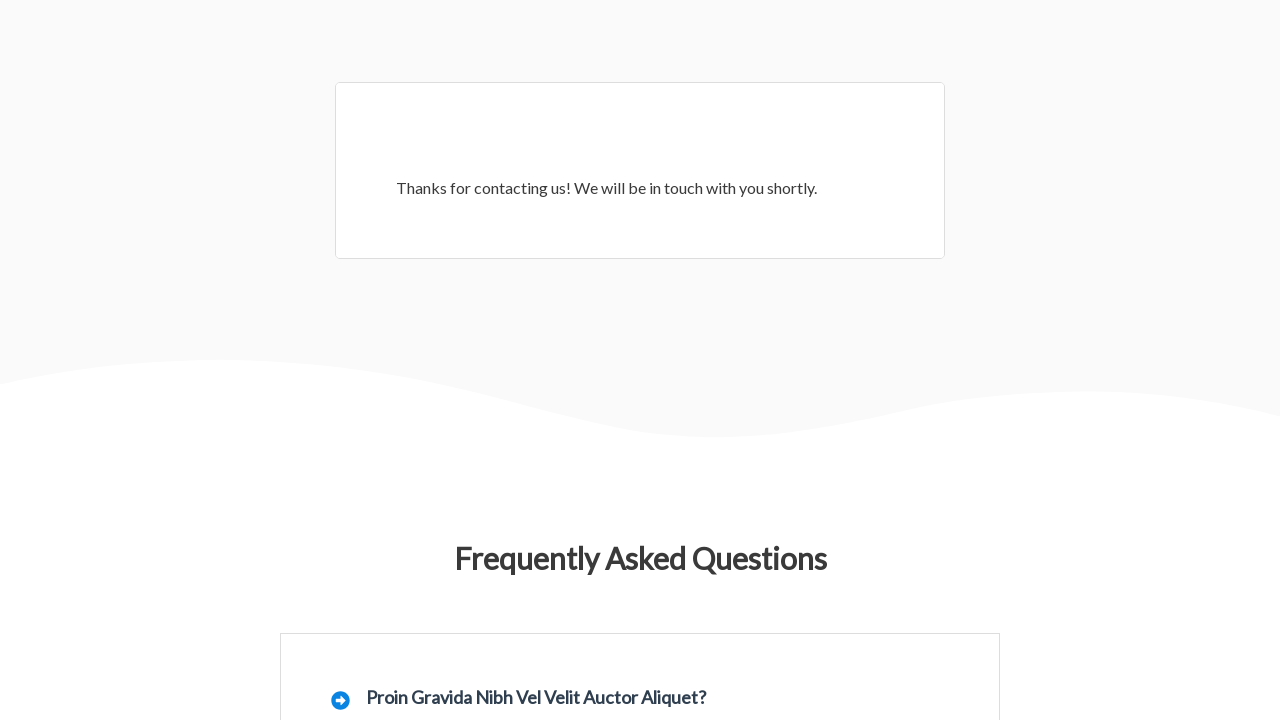

Verified success message contains expected text 'Thanks for contacting us'
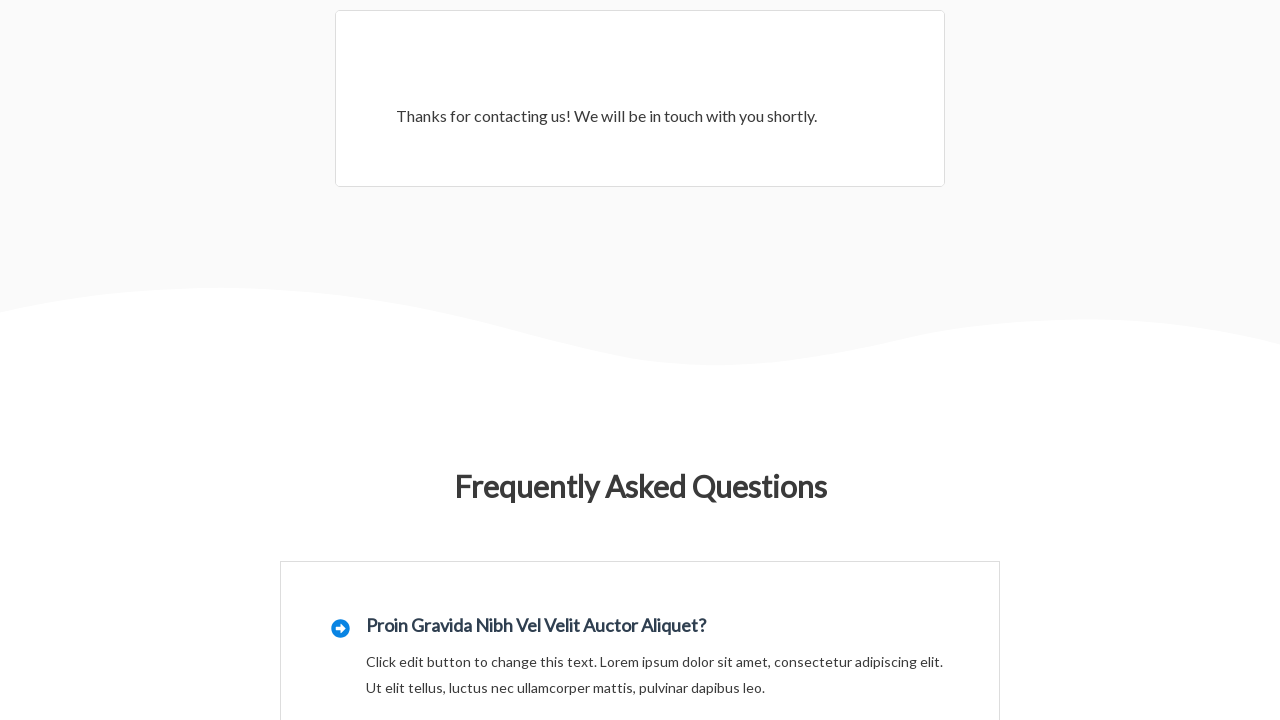

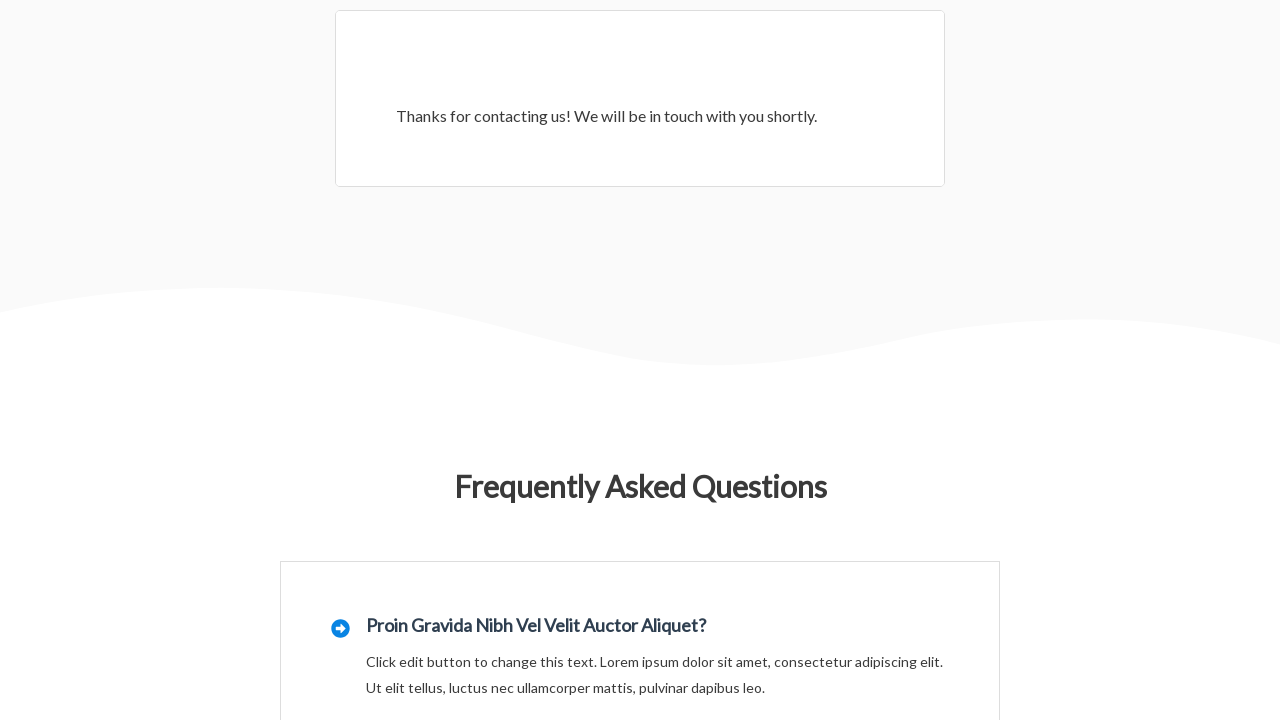